Tests window handling by clicking a button that opens multiple windows, switching between them, and interacting with different types of alerts (simple, confirm, and prompt) on the alert page.

Starting URL: https://letcode.in/window

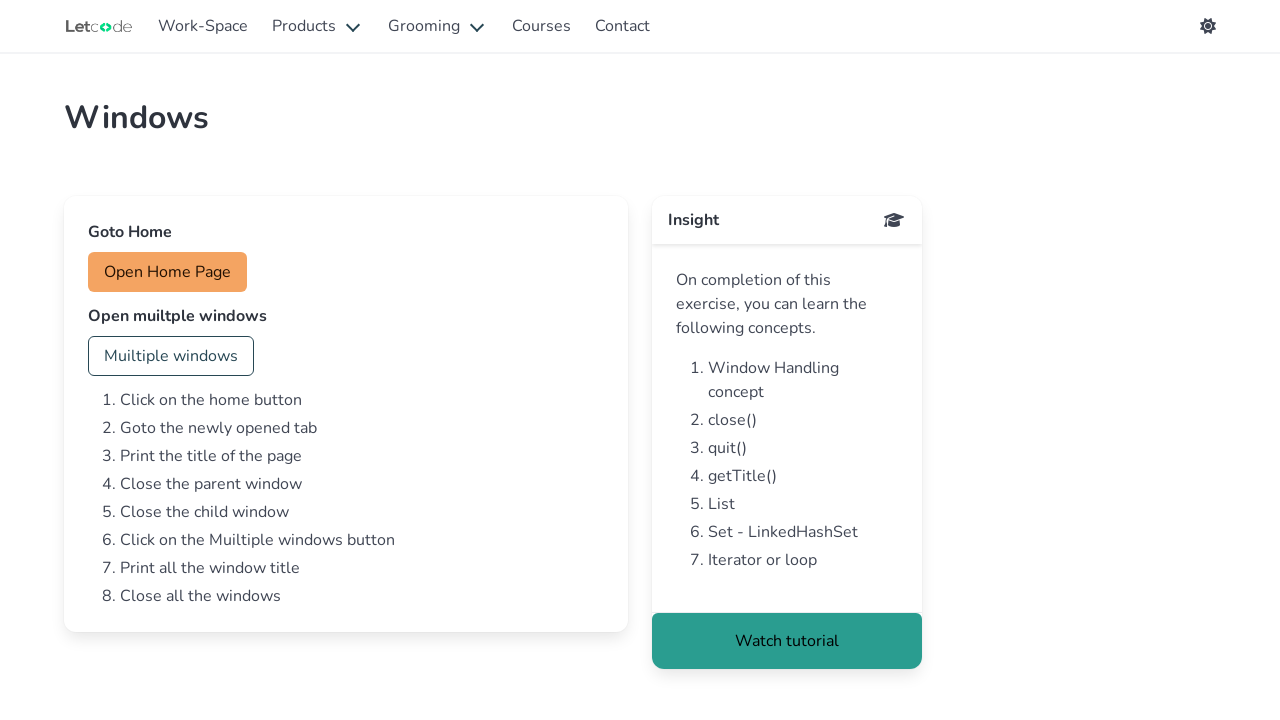

Clicked button to open multiple windows at (171, 356) on #multi
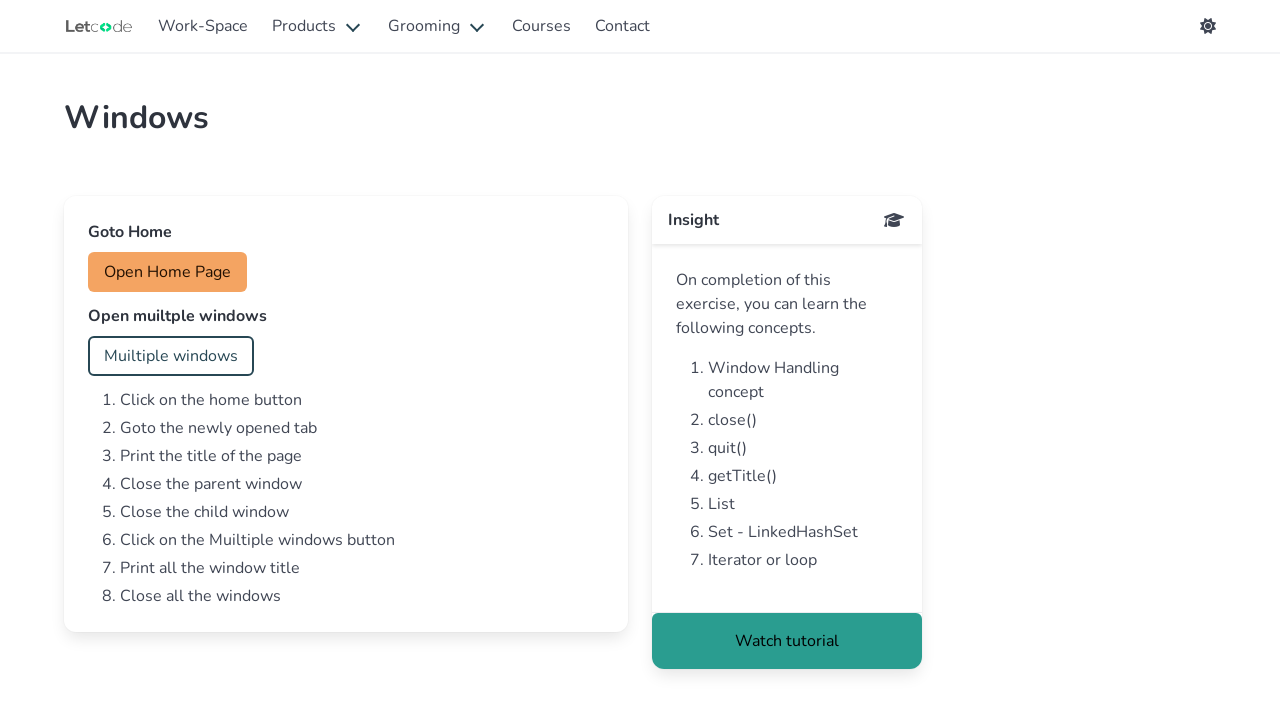

Waited for new windows/tabs to open
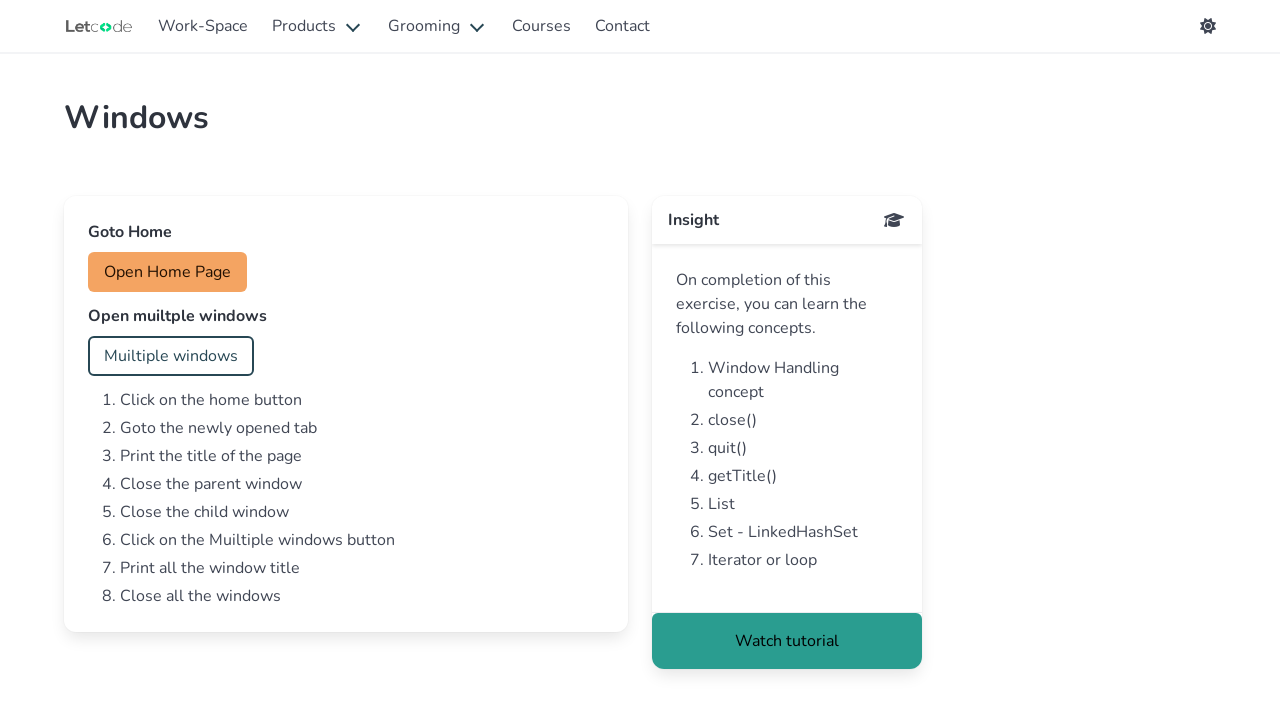

Retrieved all pages from context
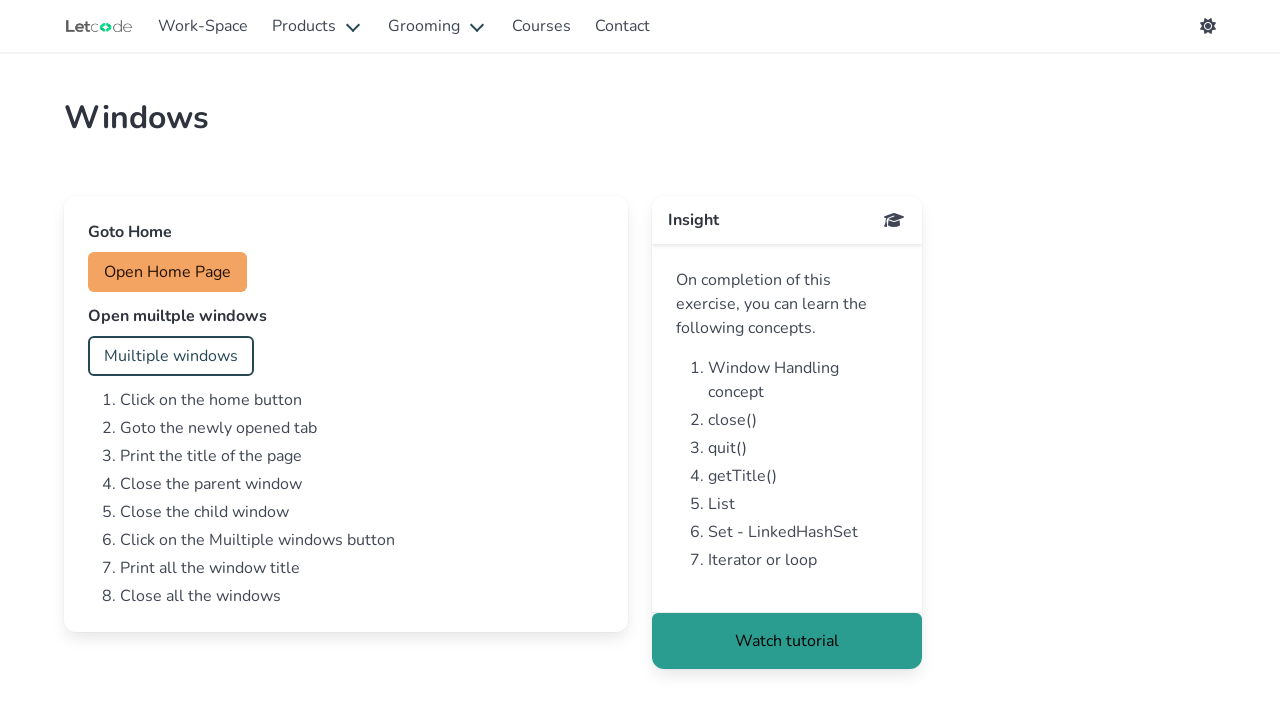

Checking page with URL: https://letcode.in/window
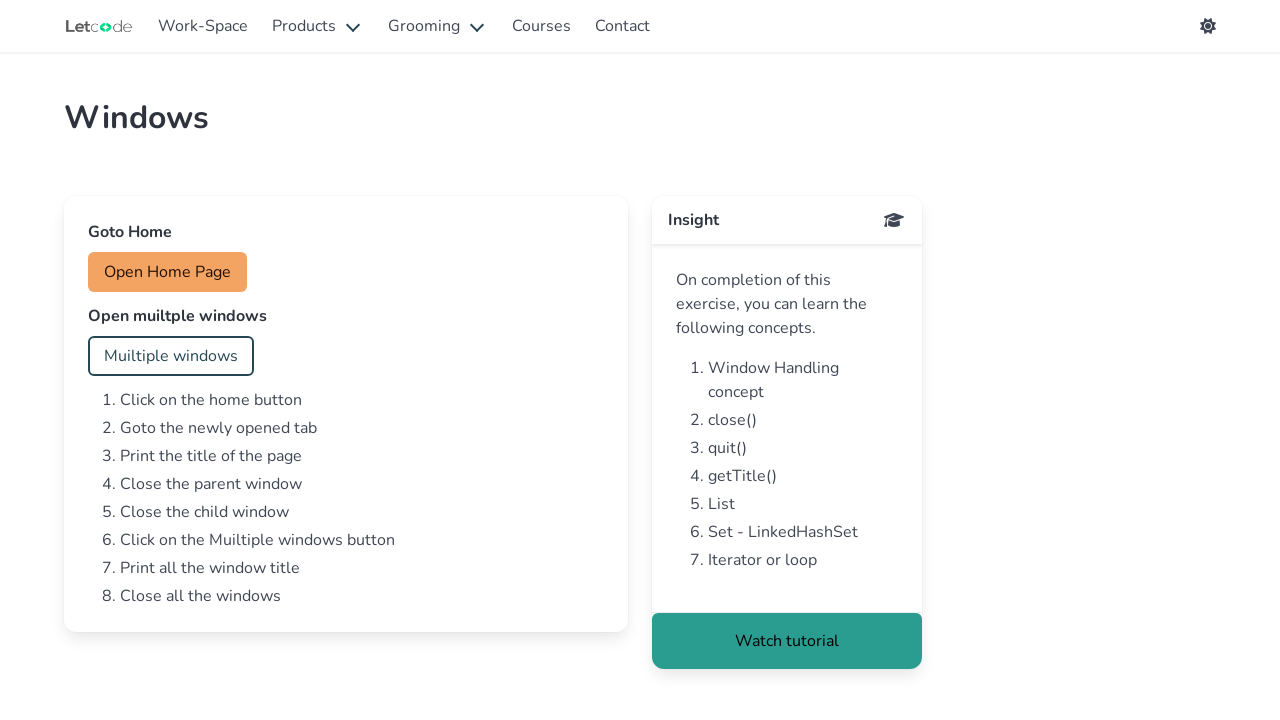

Checking page with URL: https://letcode.in/alert
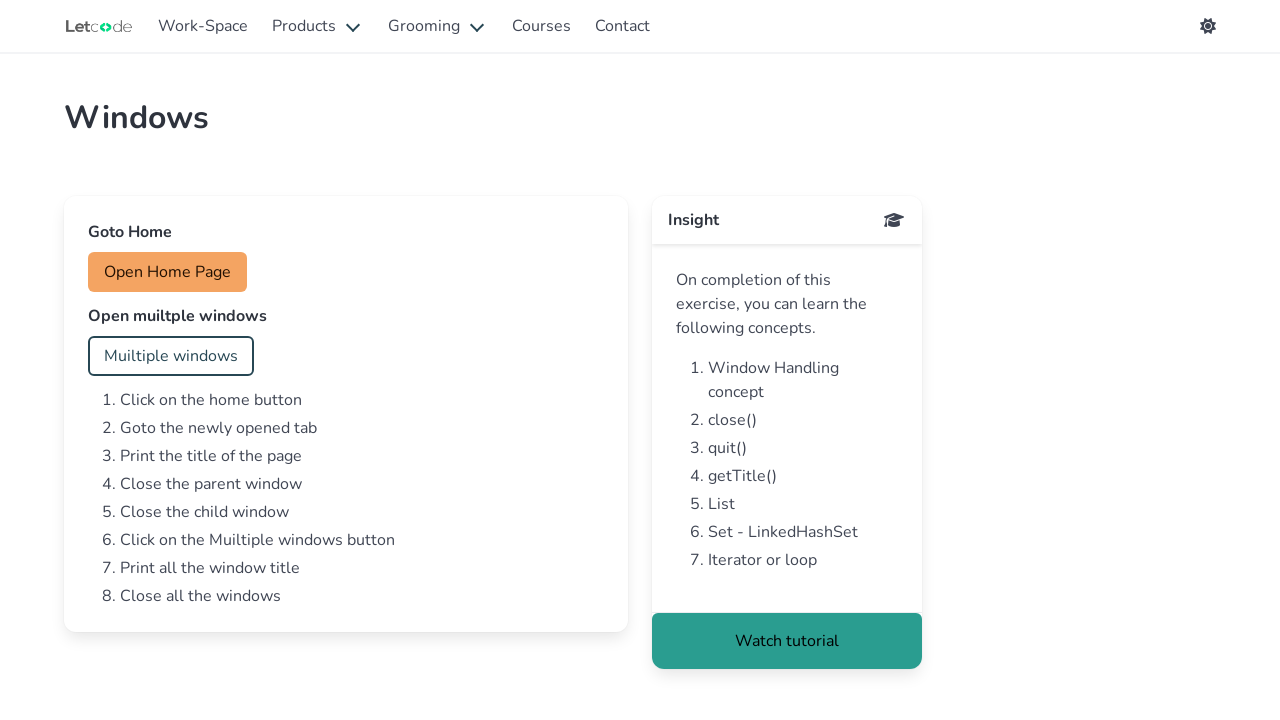

Clicked accept button for simple alert at (150, 272) on #accept
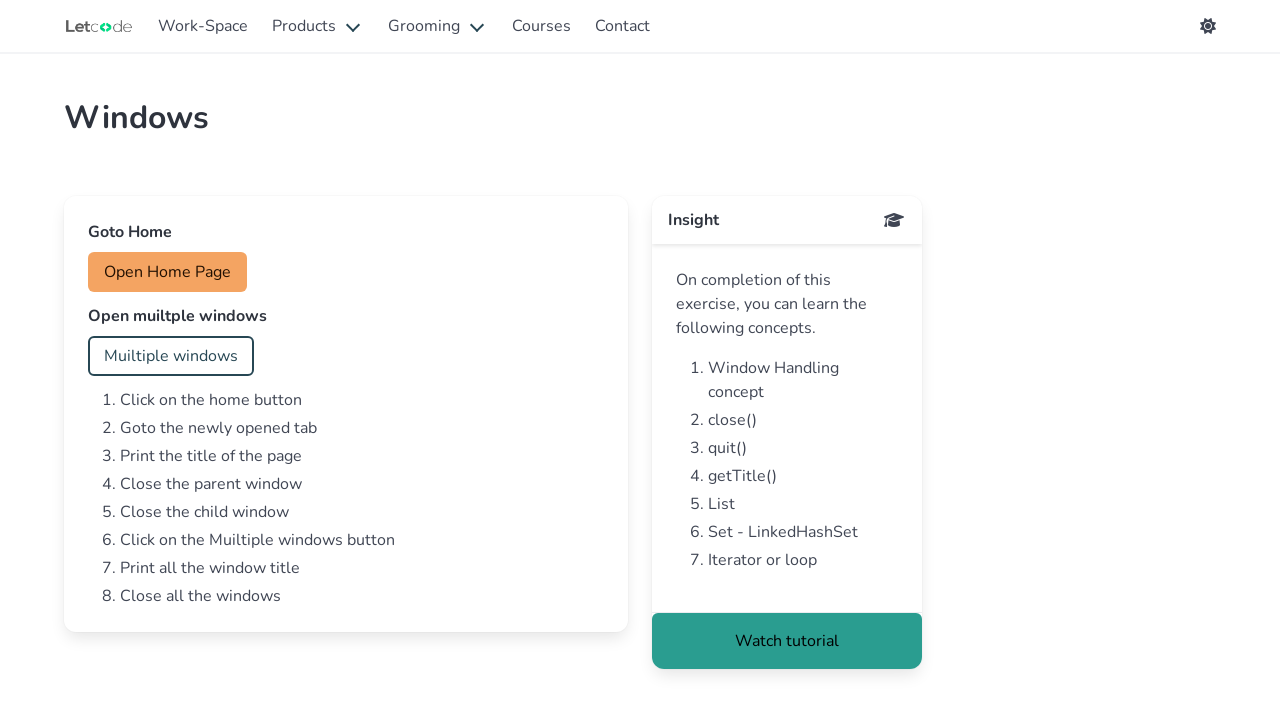

Set up dialog handler to accept simple alert
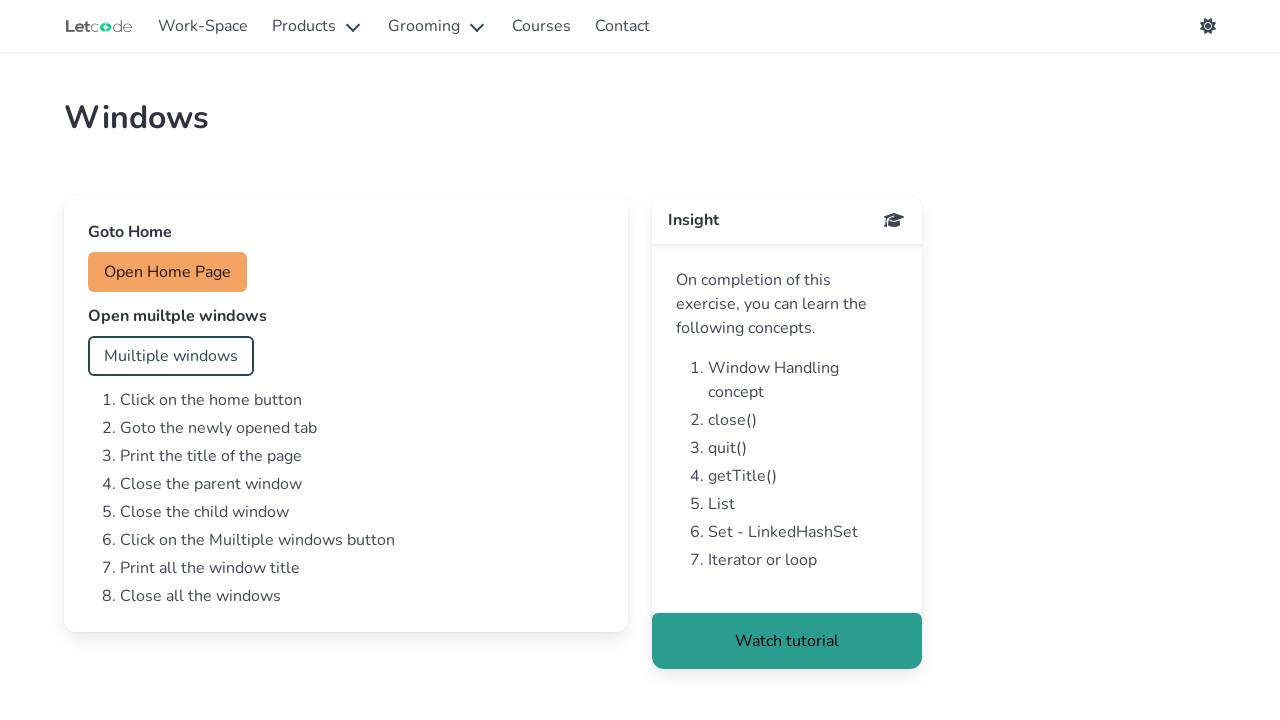

Clicked confirm button for confirmation alert at (154, 356) on #confirm
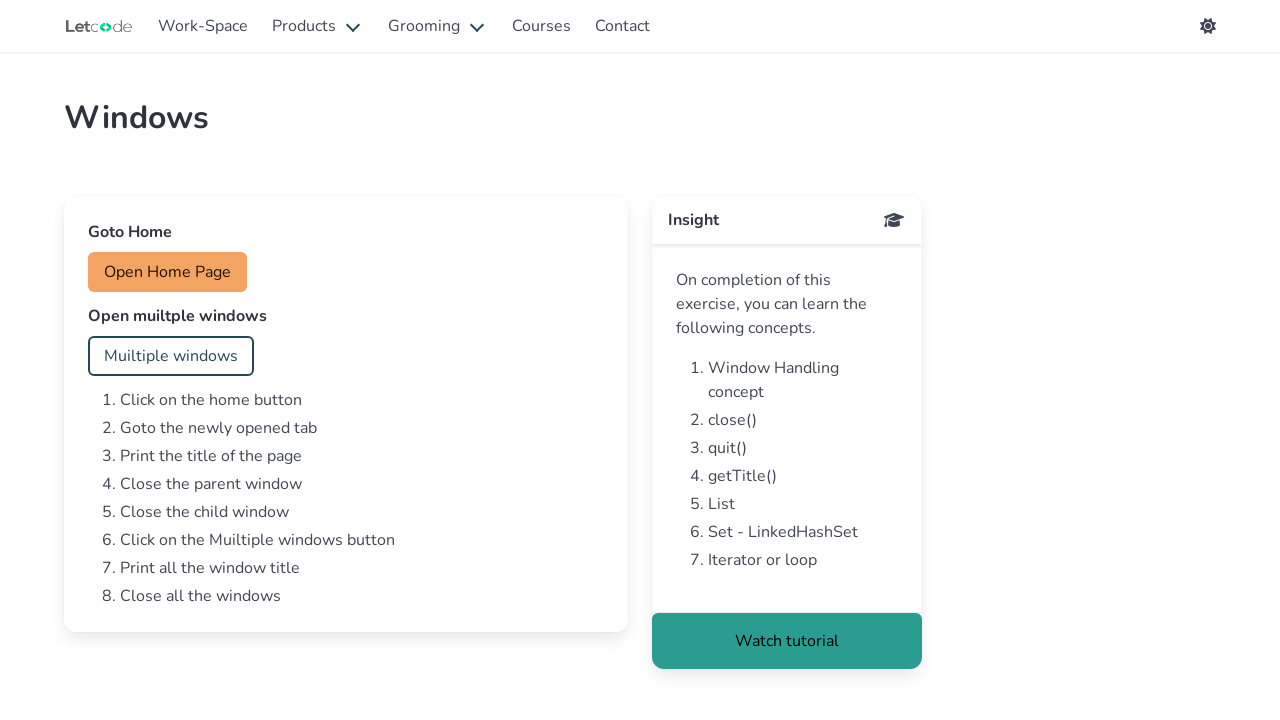

Set up dialog handler for prompt alert
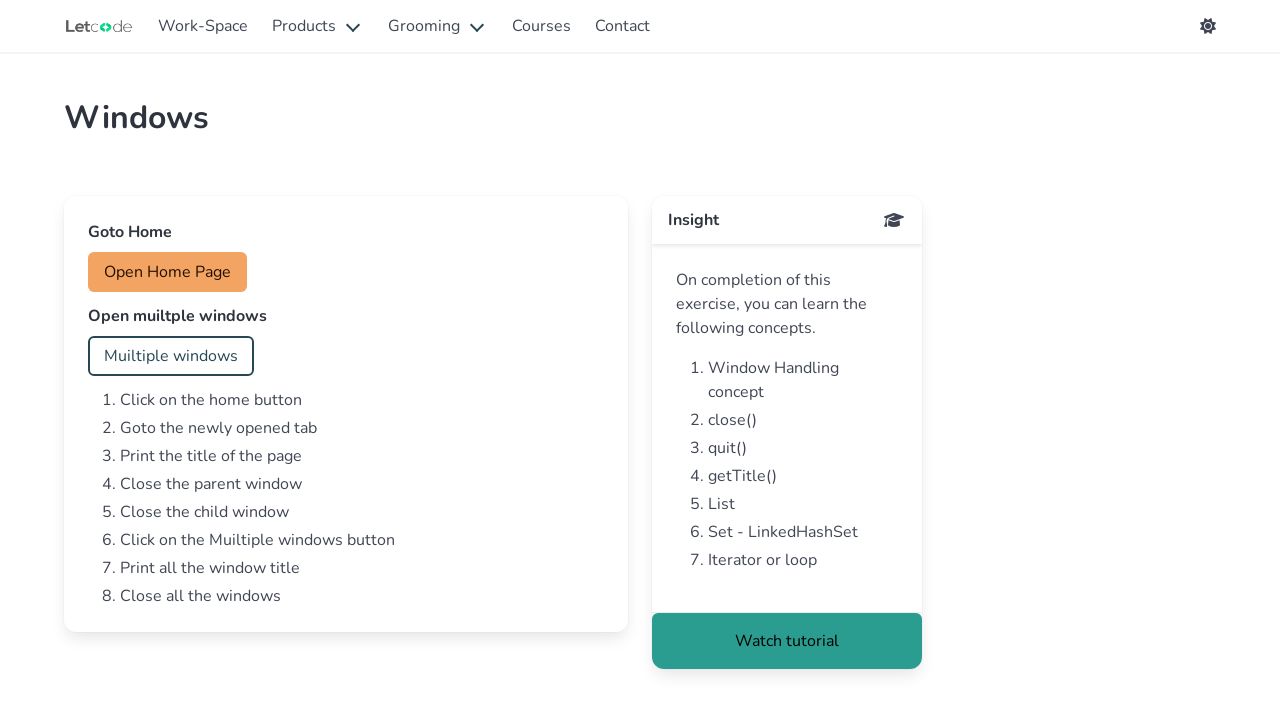

Clicked prompt button and handled with 'test input' at (152, 440) on #prompt
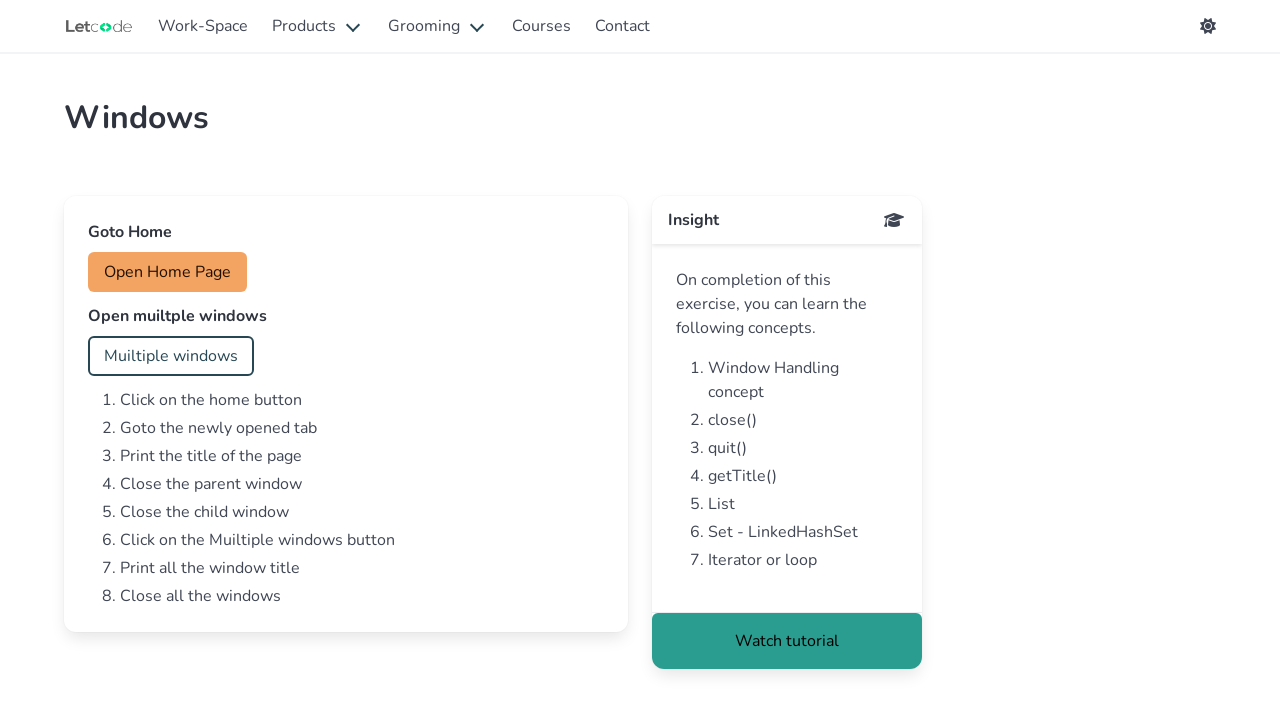

Closed the alert page window
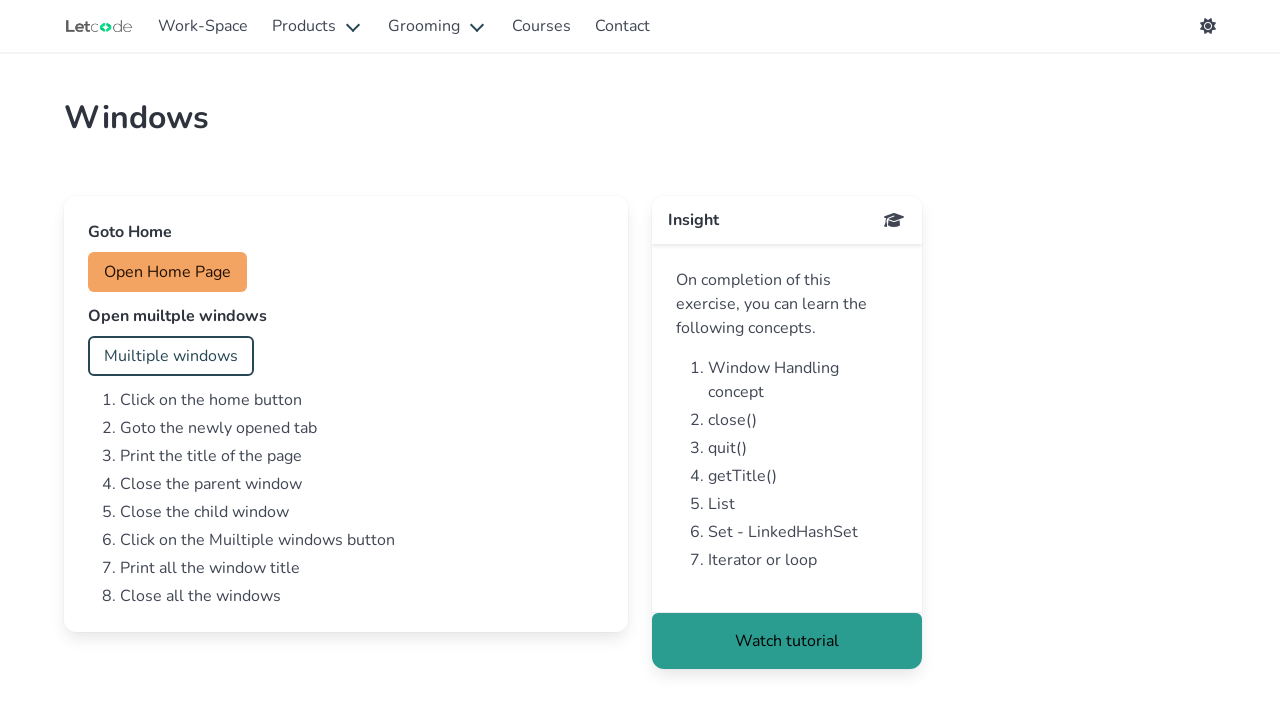

Navigated back to window handling page
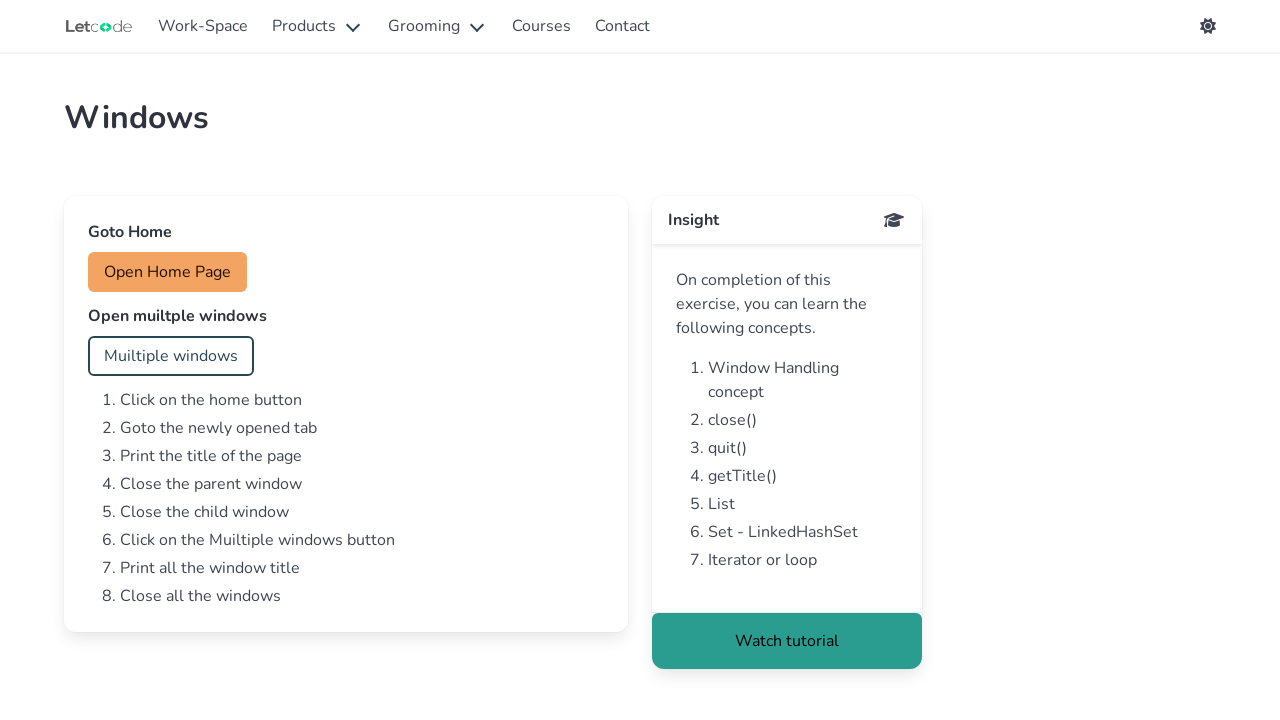

Clicked button again to open multiple windows (alternative approach) at (171, 356) on #multi
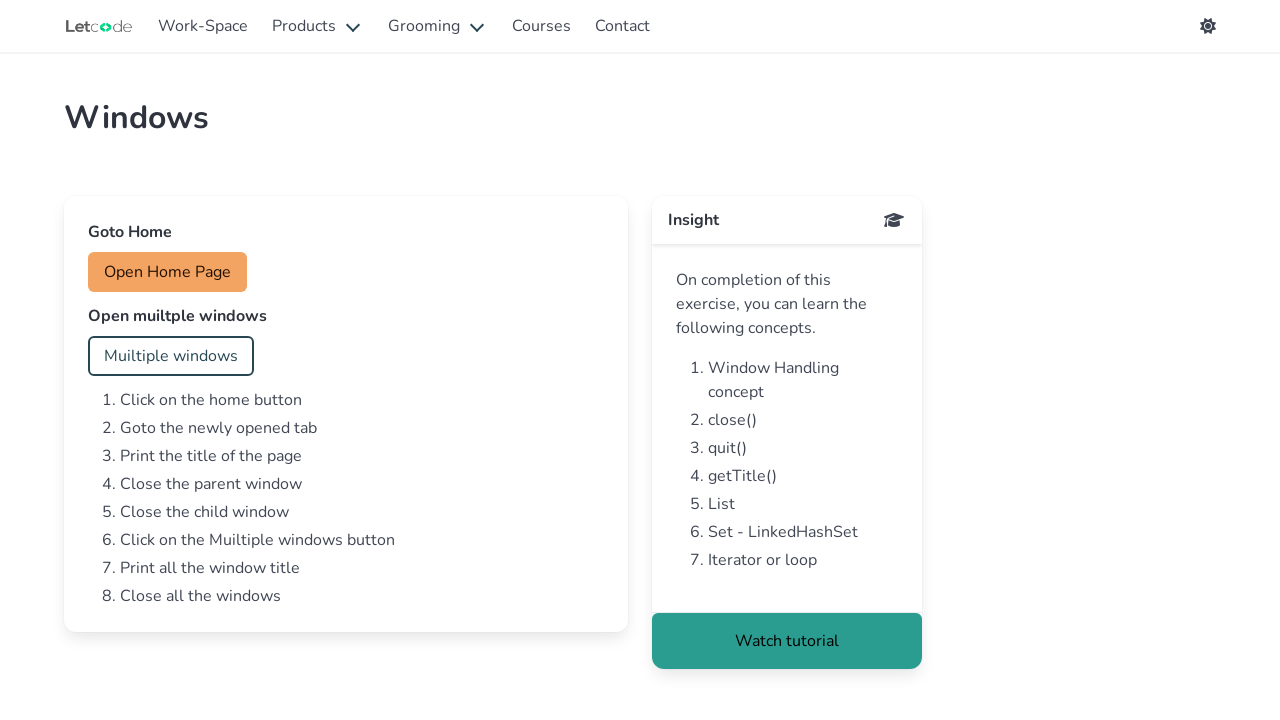

Waited for new windows/tabs to open (alternative approach)
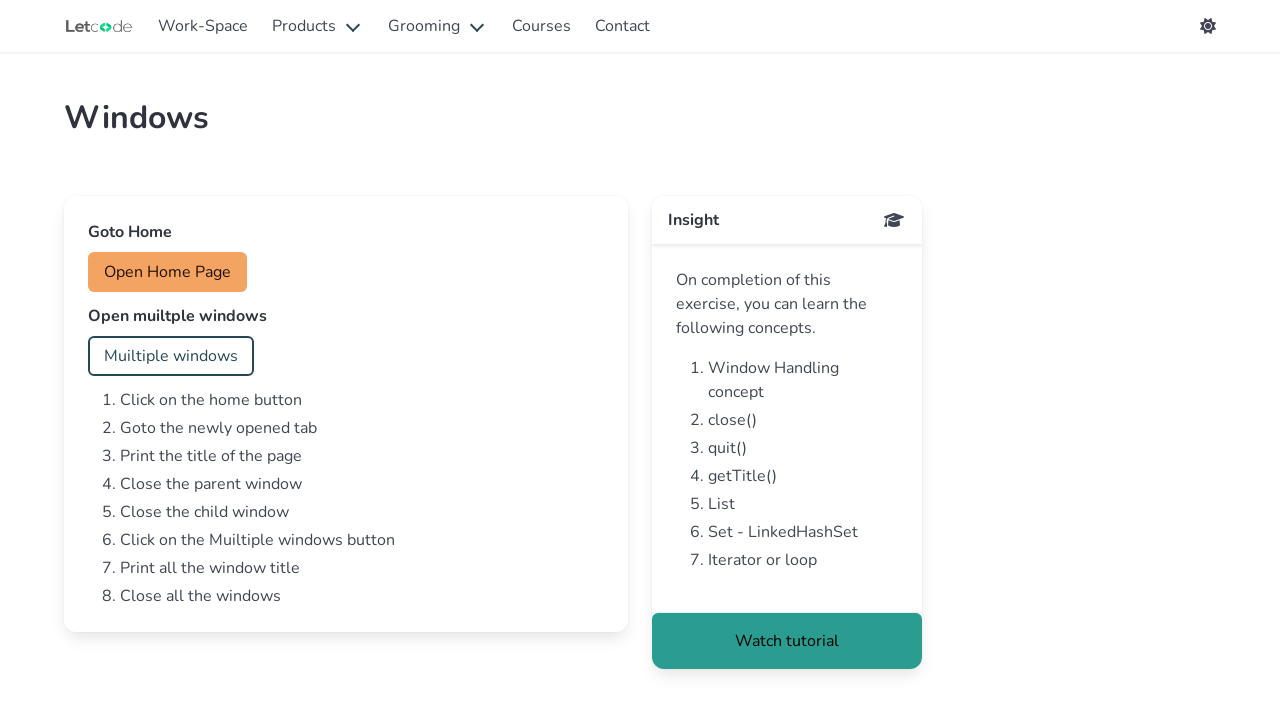

Set up dialog handler for simple alert (alternative approach)
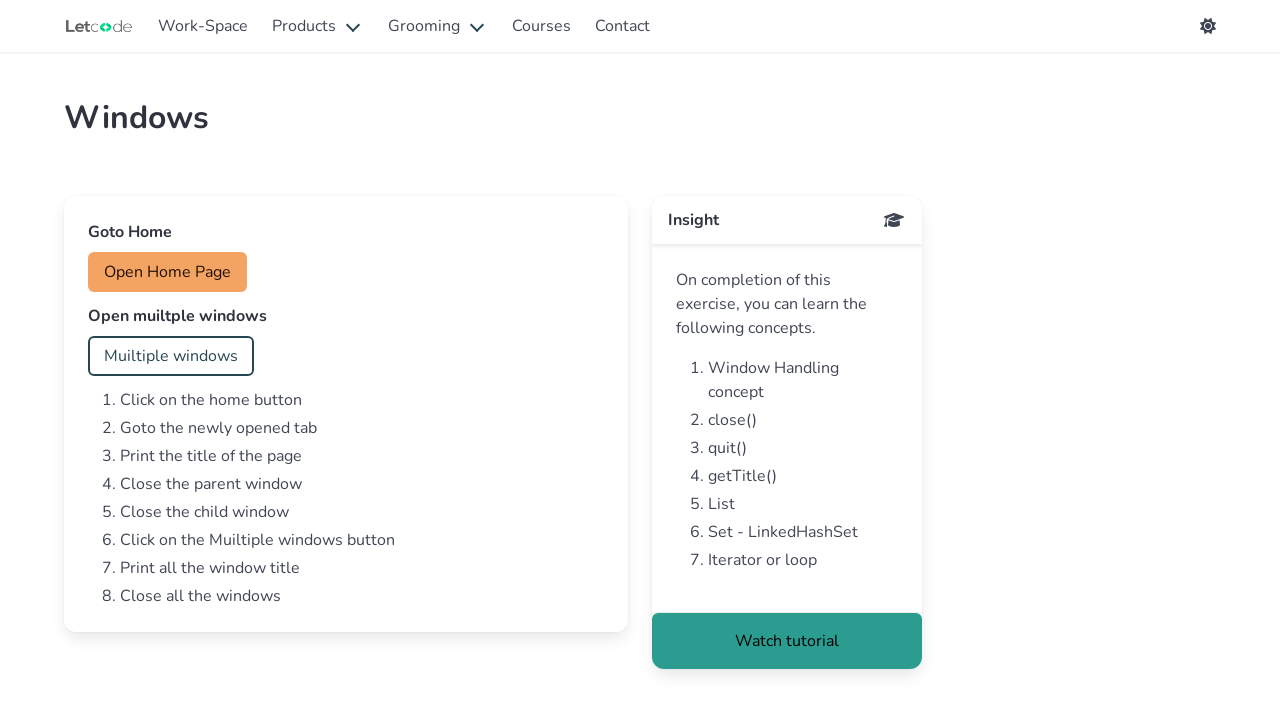

Clicked accept button and handled simple alert at (150, 272) on #accept
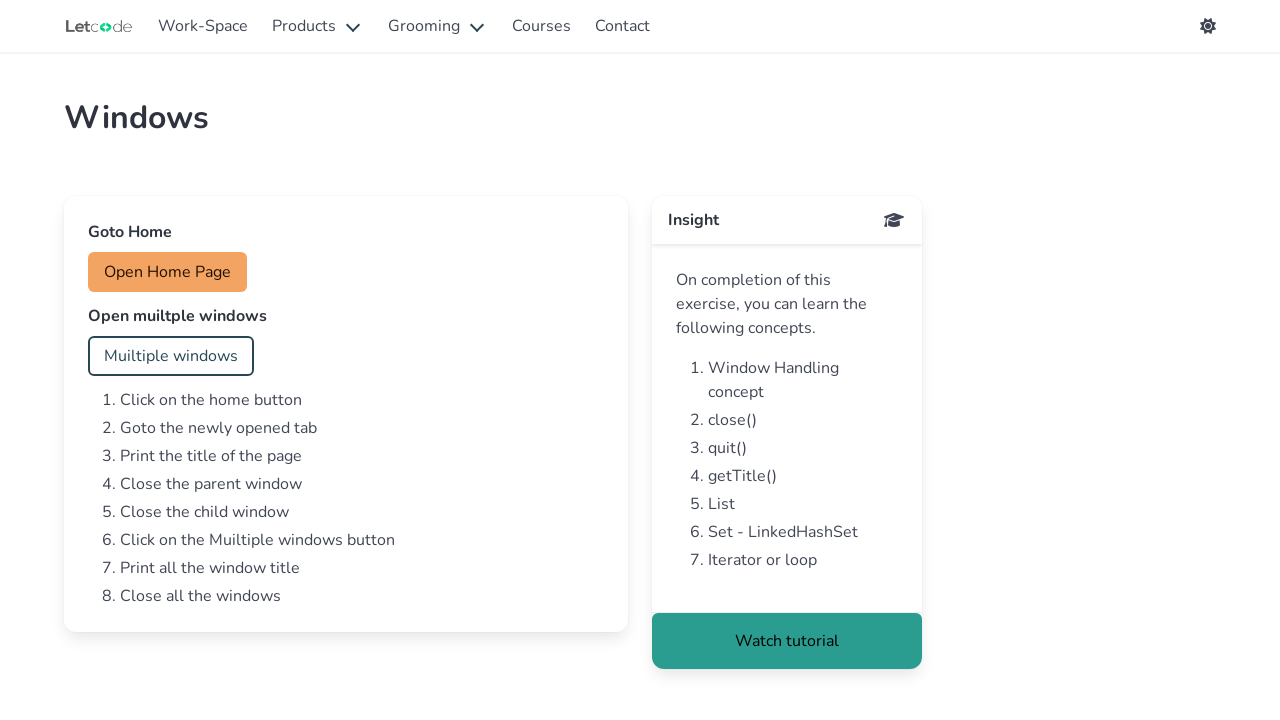

Set up dialog handler for confirm alert
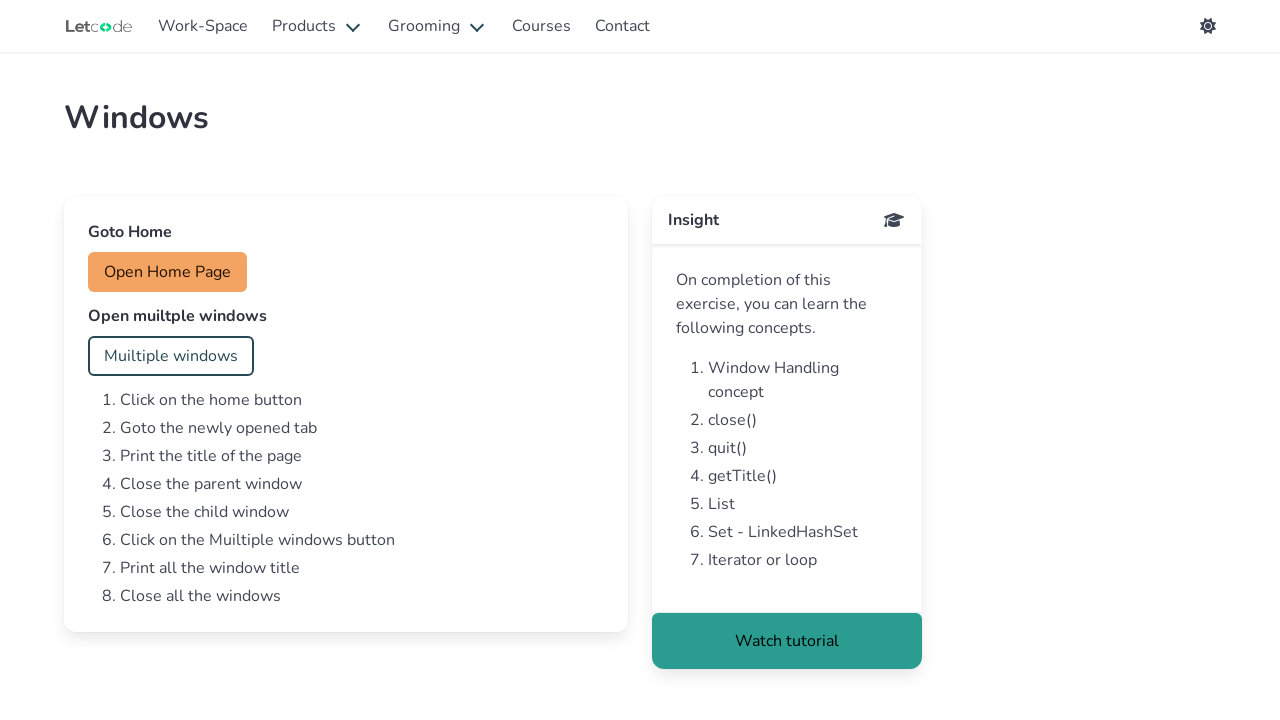

Clicked confirm button and handled confirmation alert at (154, 356) on #confirm
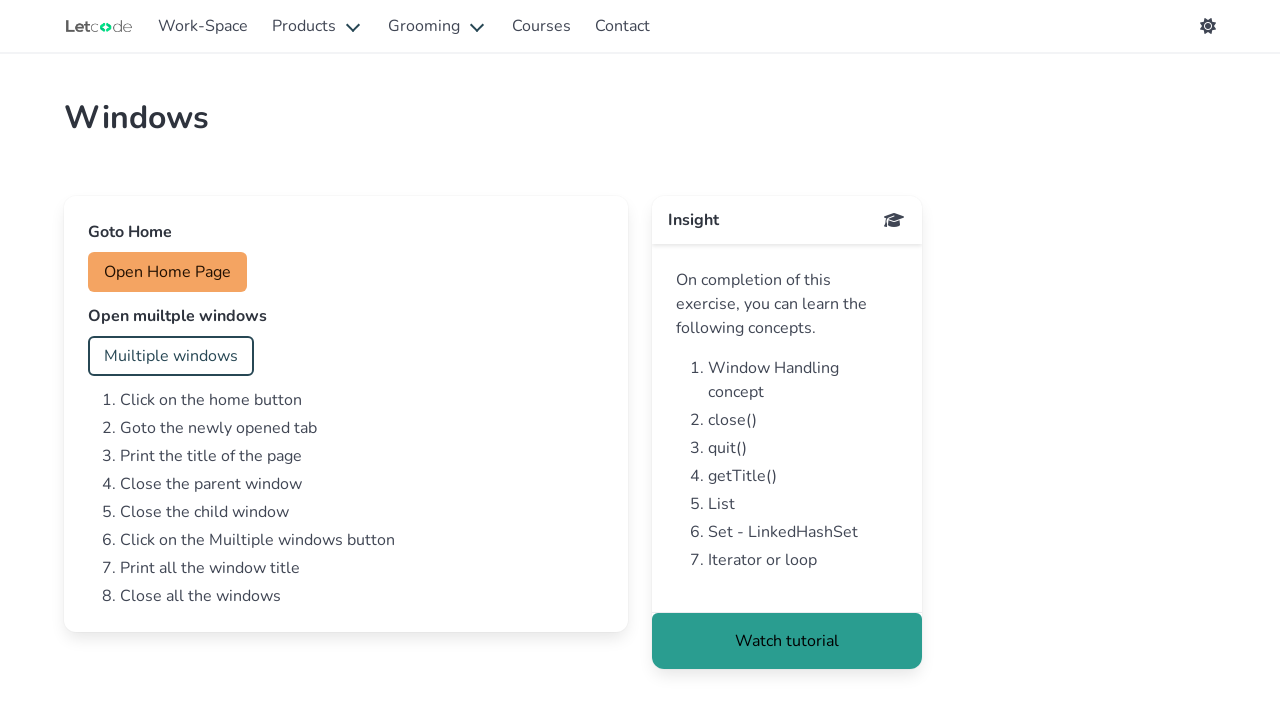

Set up dialog handler for prompt alert with 'hhhhh'
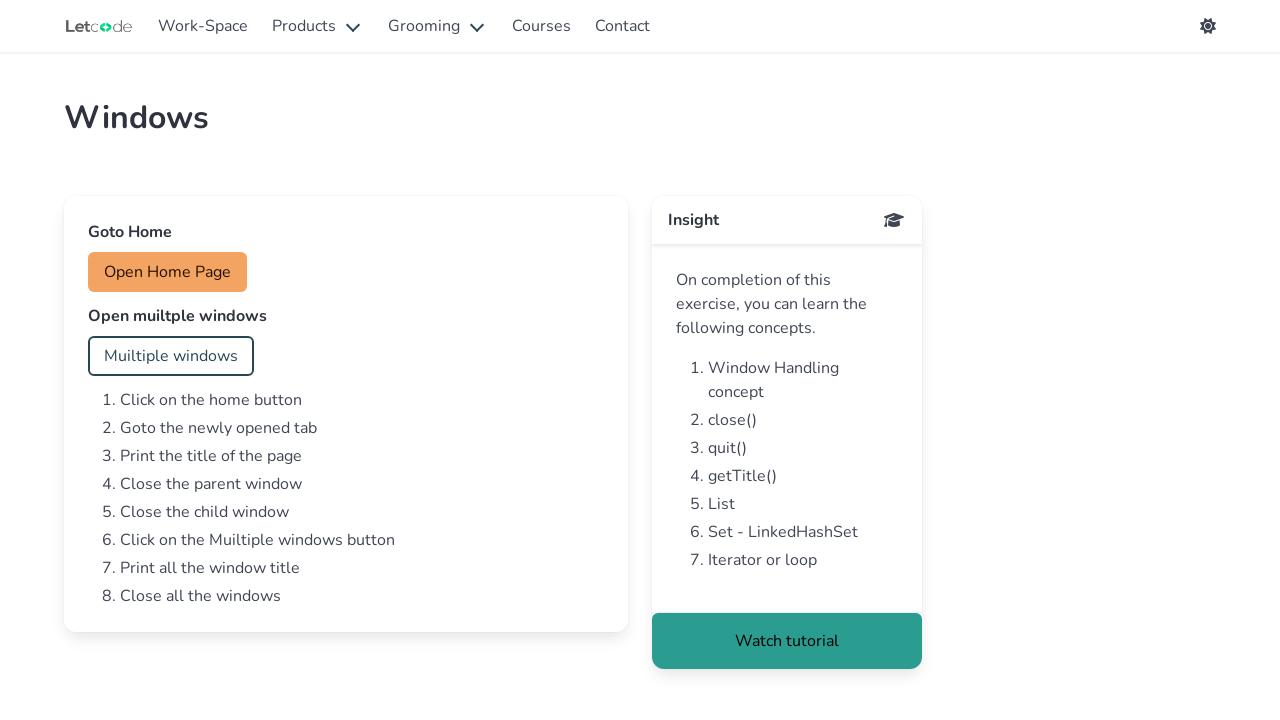

Clicked prompt button and handled with 'hhhhh' at (152, 440) on #prompt
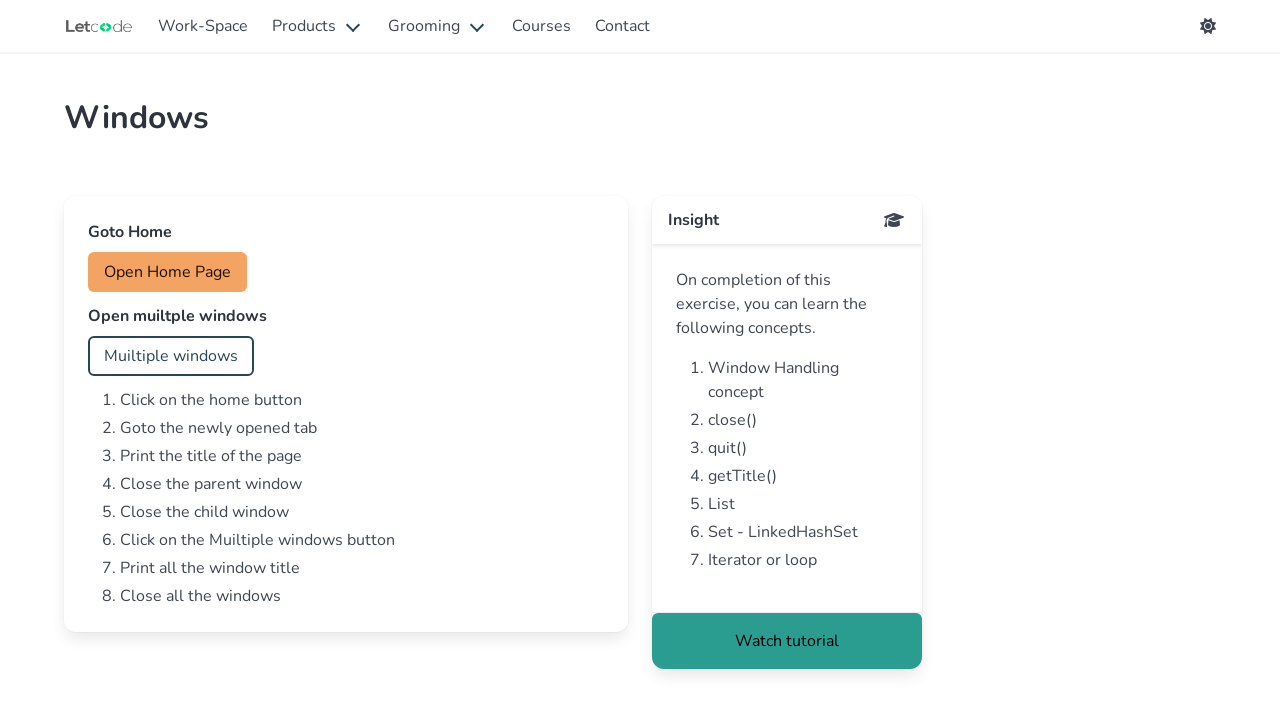

Closed the alert page window (alternative approach)
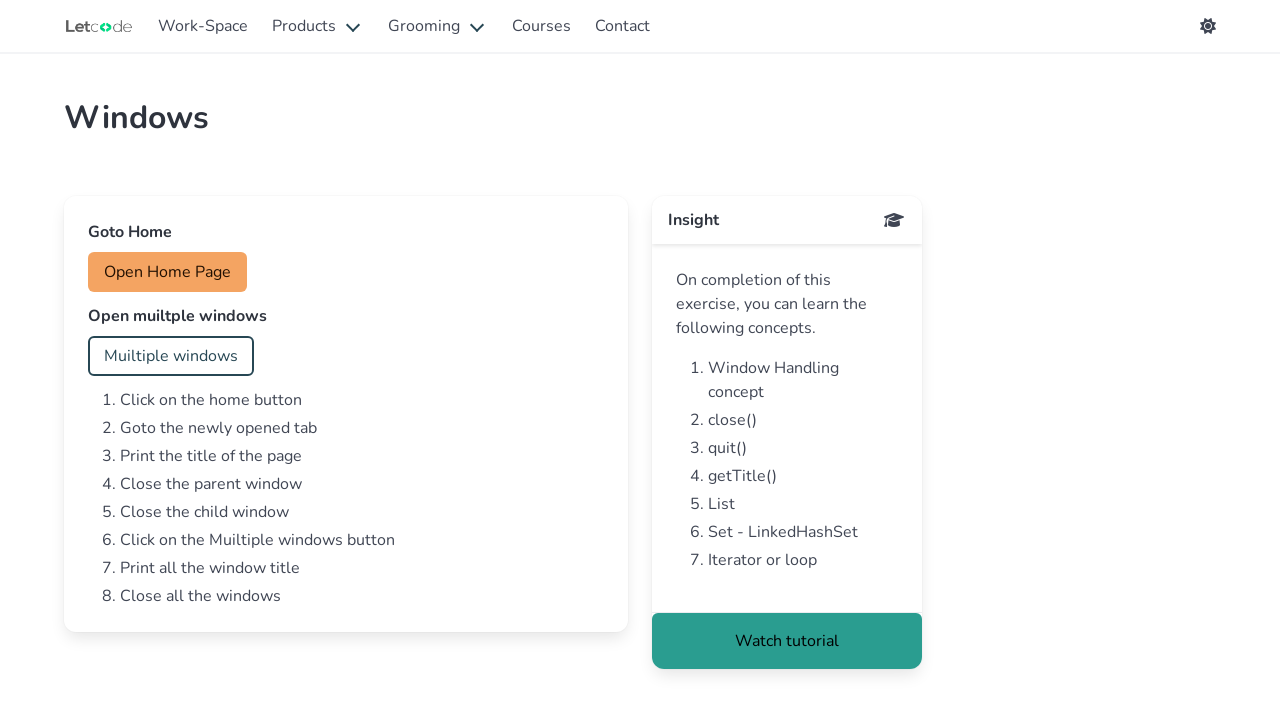

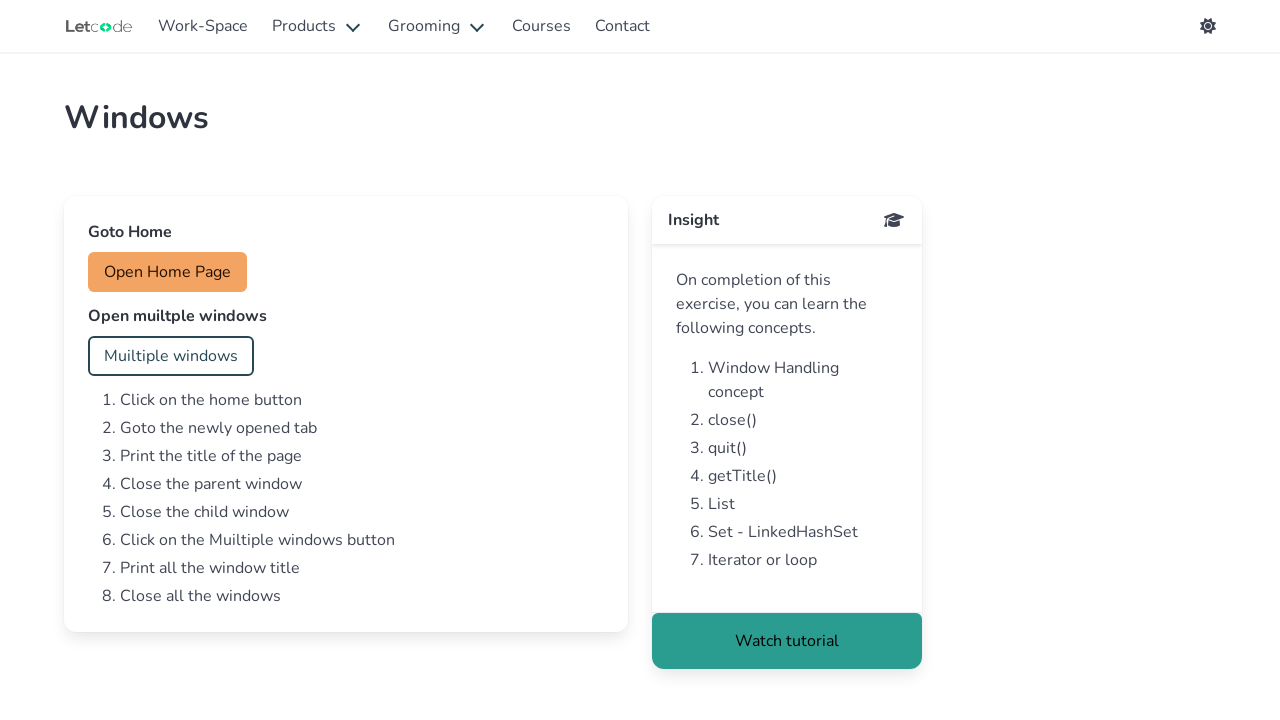